Clicks on button 2 (khung2 element) on the mouse click test page

Starting URL: https://shibameomeo.github.io/mouseclick/index.html

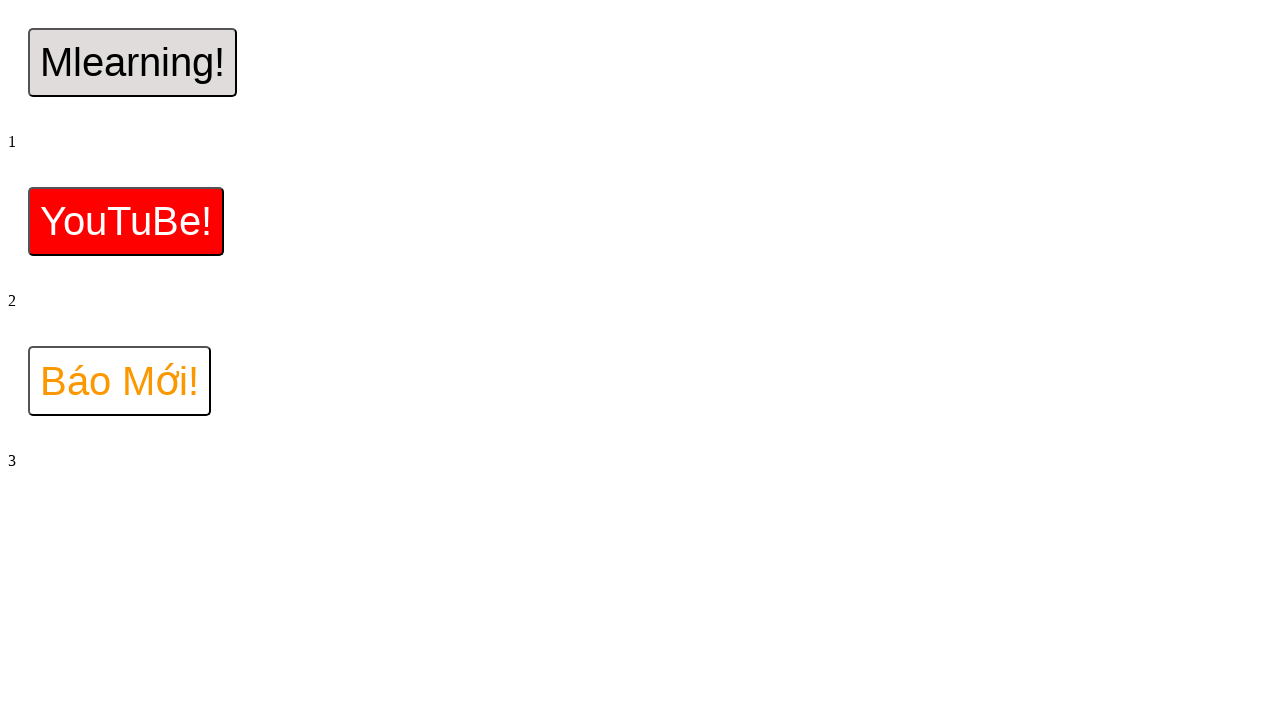

Clicked on button 2 (khung2 element) on the mouse click test page at (126, 222) on #khung2
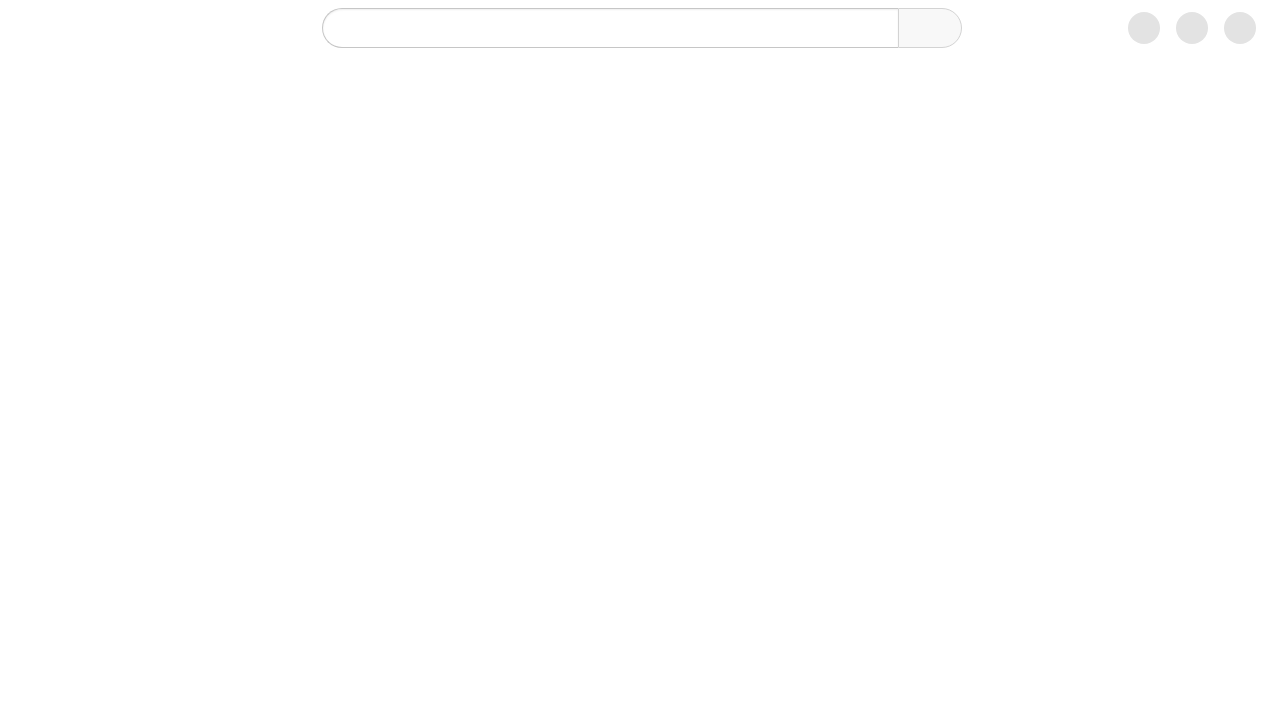

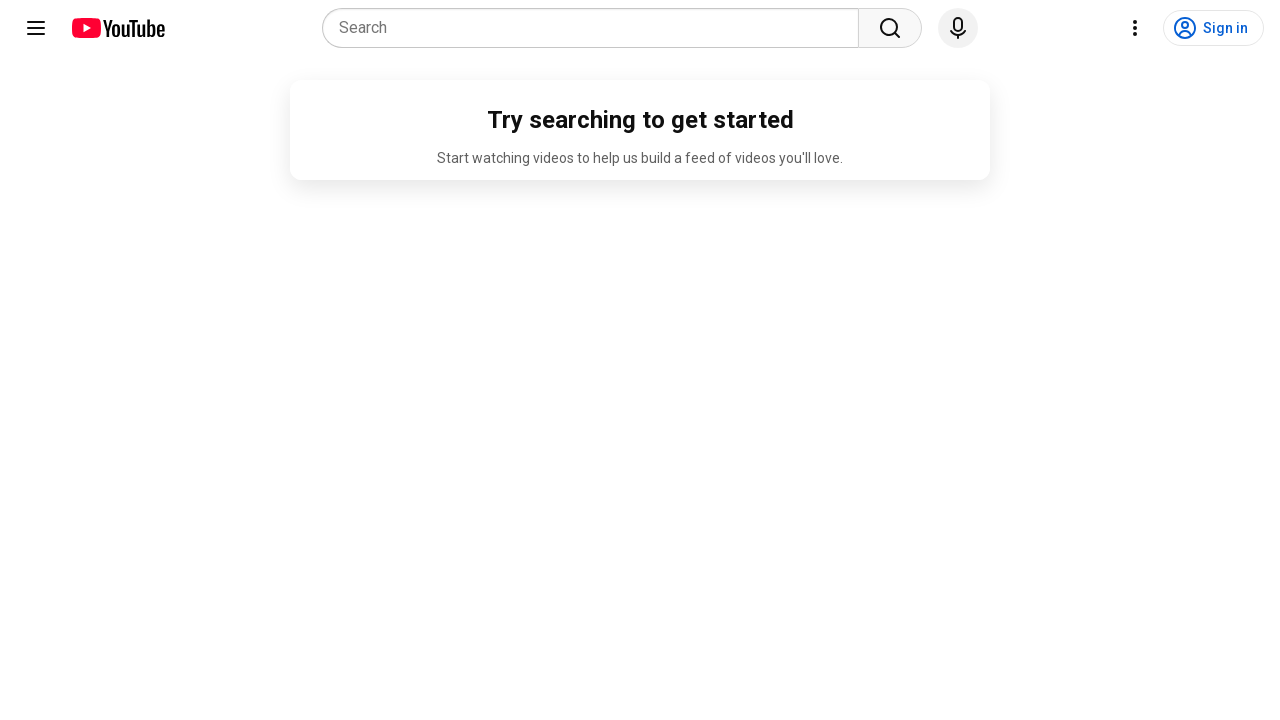